Tests changing the location on the pet store page by entering a new location in the input field and clicking the change location button, then verifying the location was updated in multiple places on the page

Starting URL: https://petstore-kafka.swagger.io/?location=Chisinau

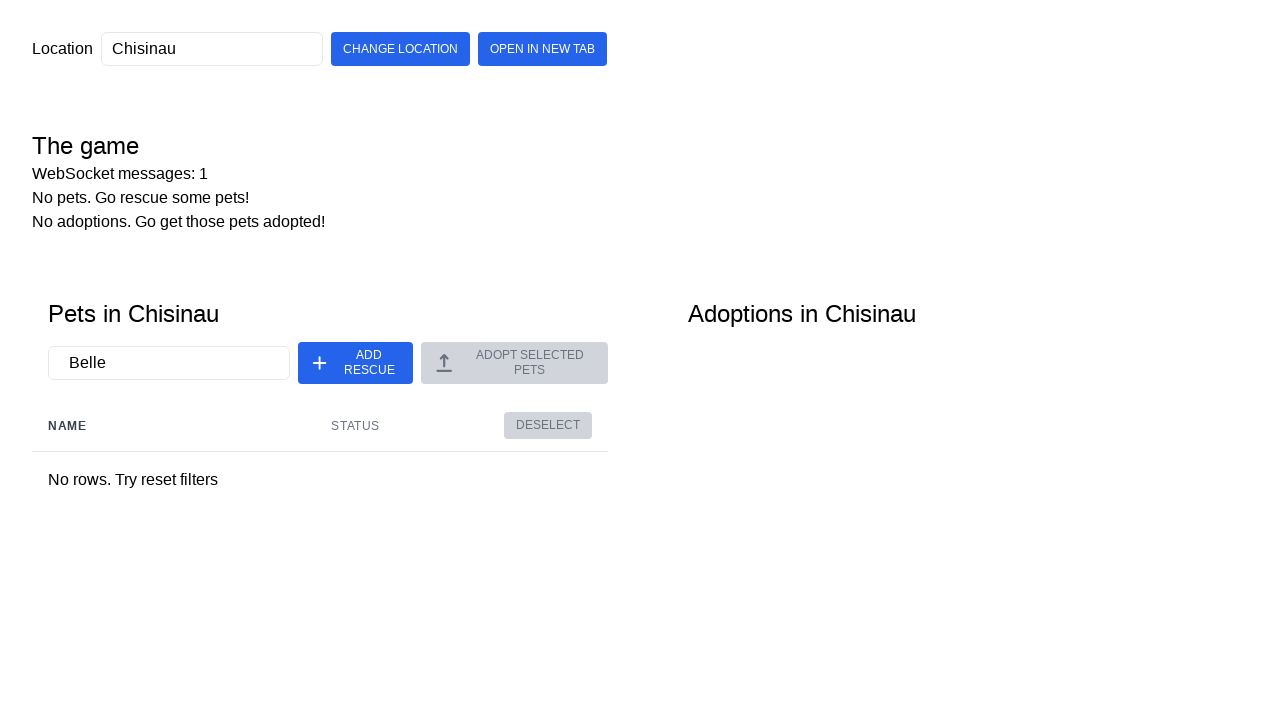

Cleared the location input field on input#location-input
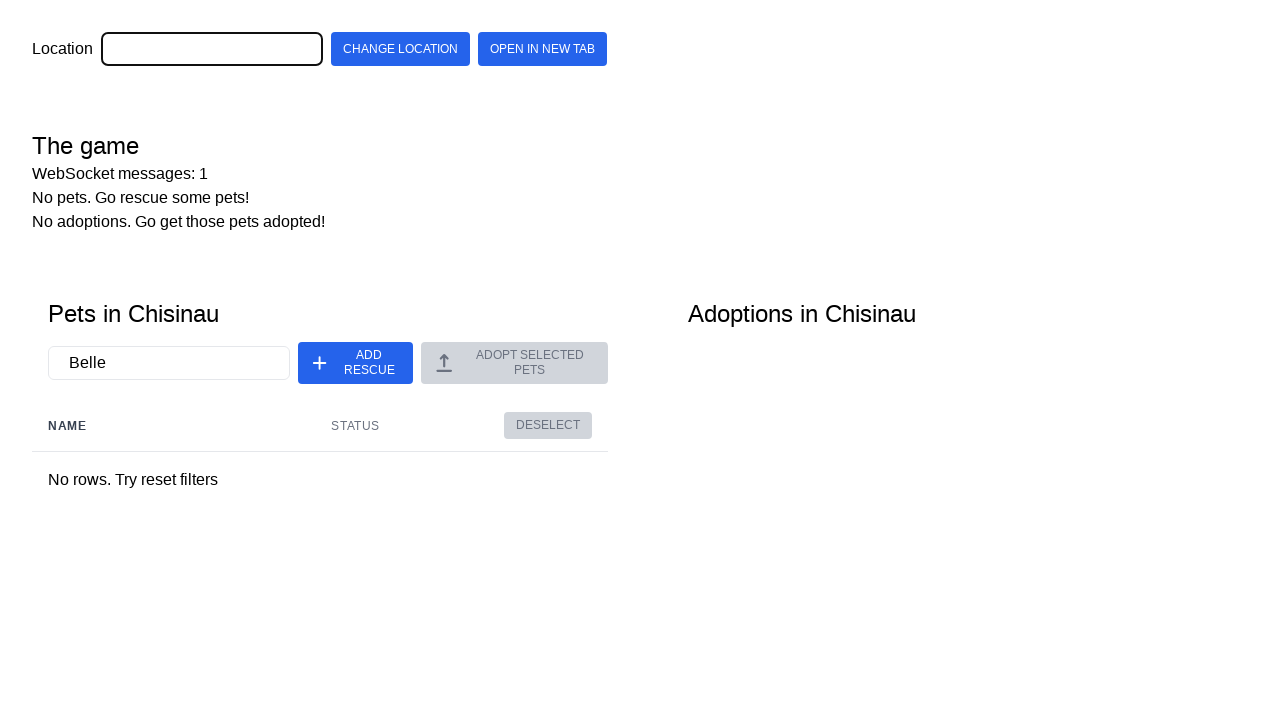

Filled location input field with 'Bucharest' on input#location-input
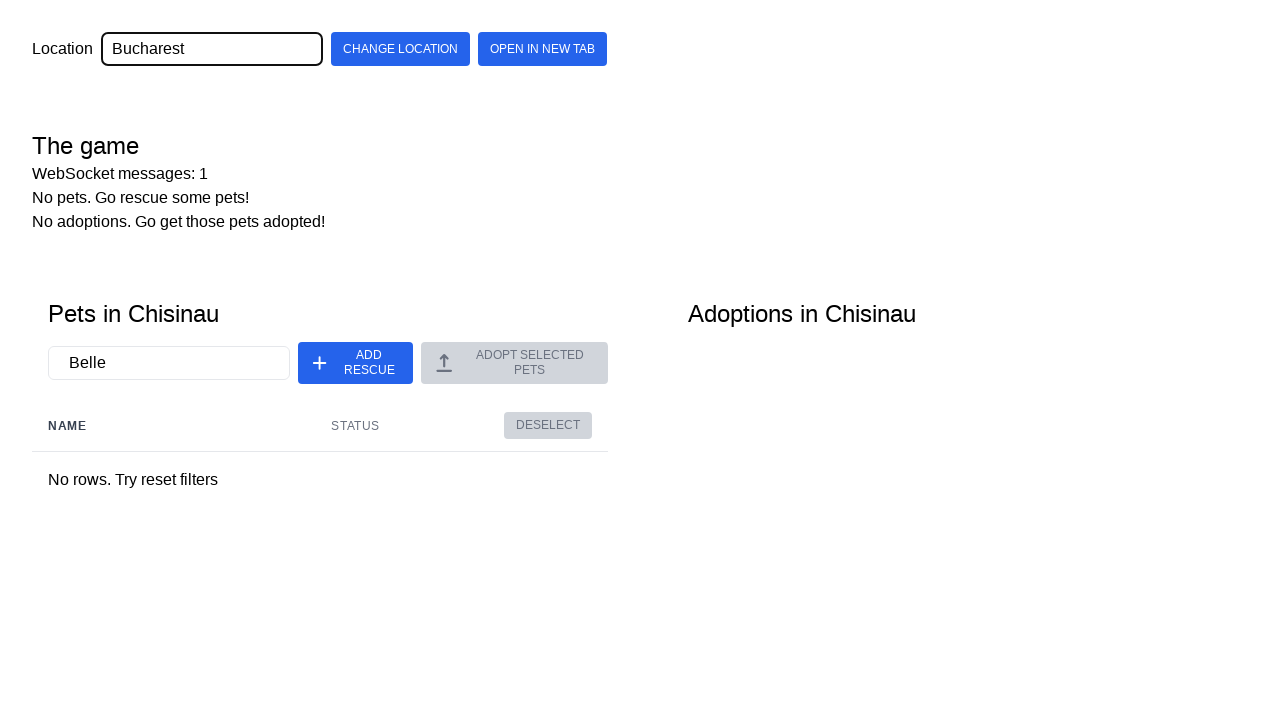

Clicked the Change Location button at (400, 49) on xpath=//div[./input[@id='location-input']]//div[1]/button
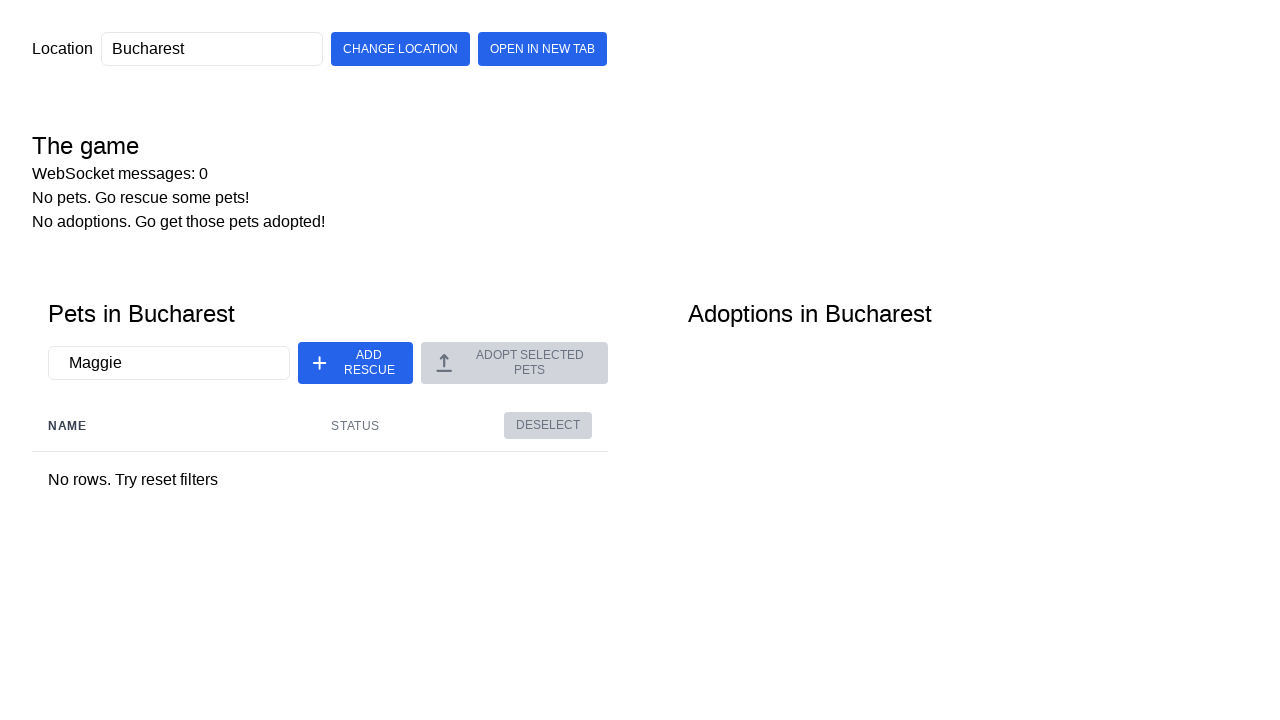

Page updated after location change
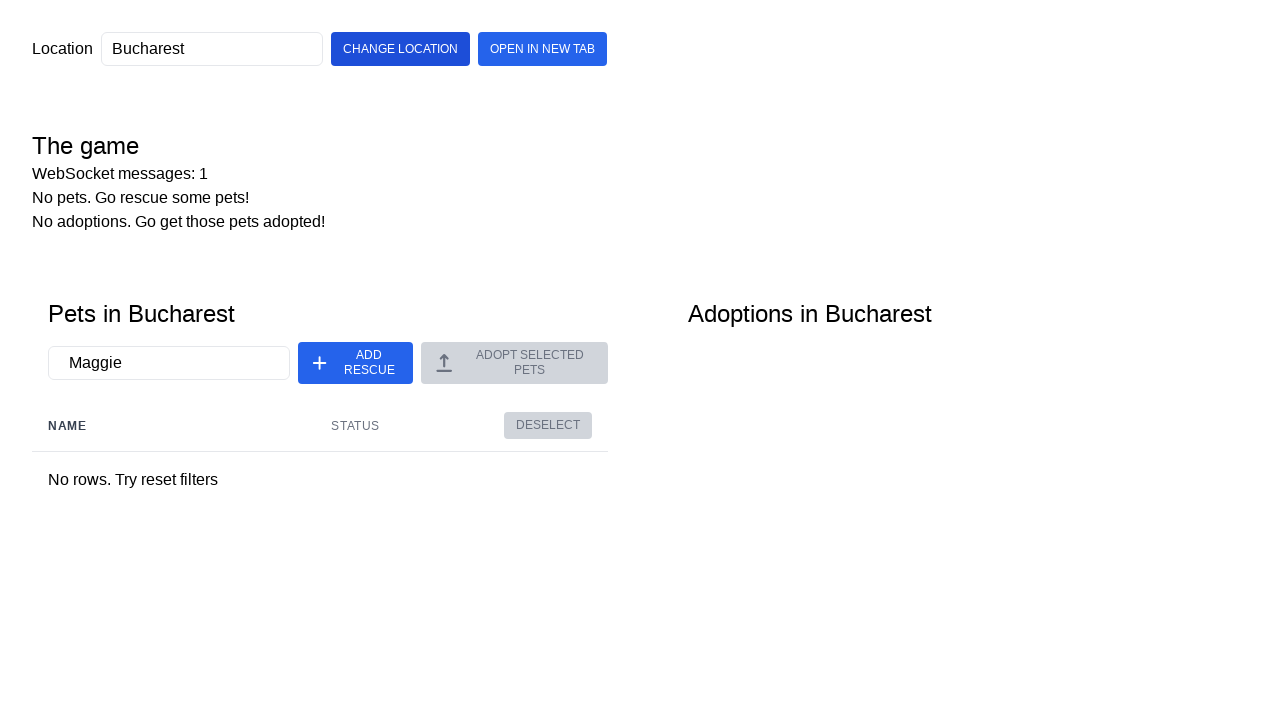

Retrieved location input value: 'Bucharest'
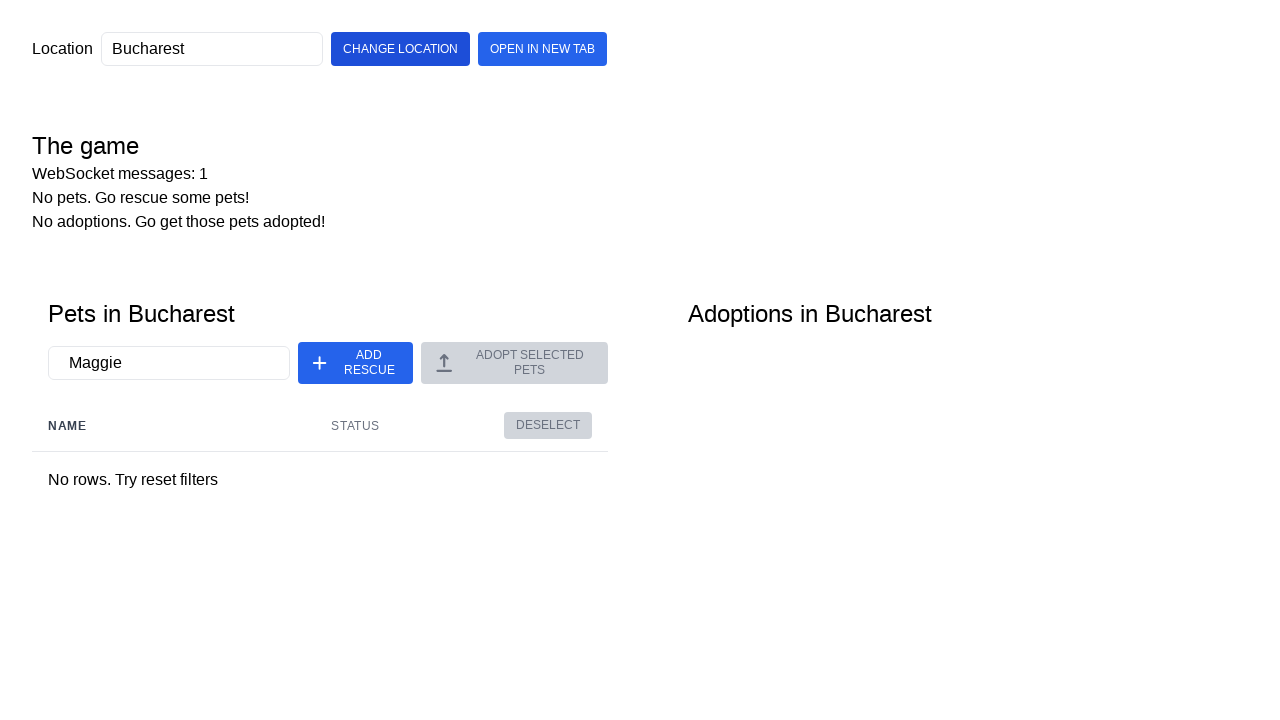

Verified location input value is 'Bucharest'
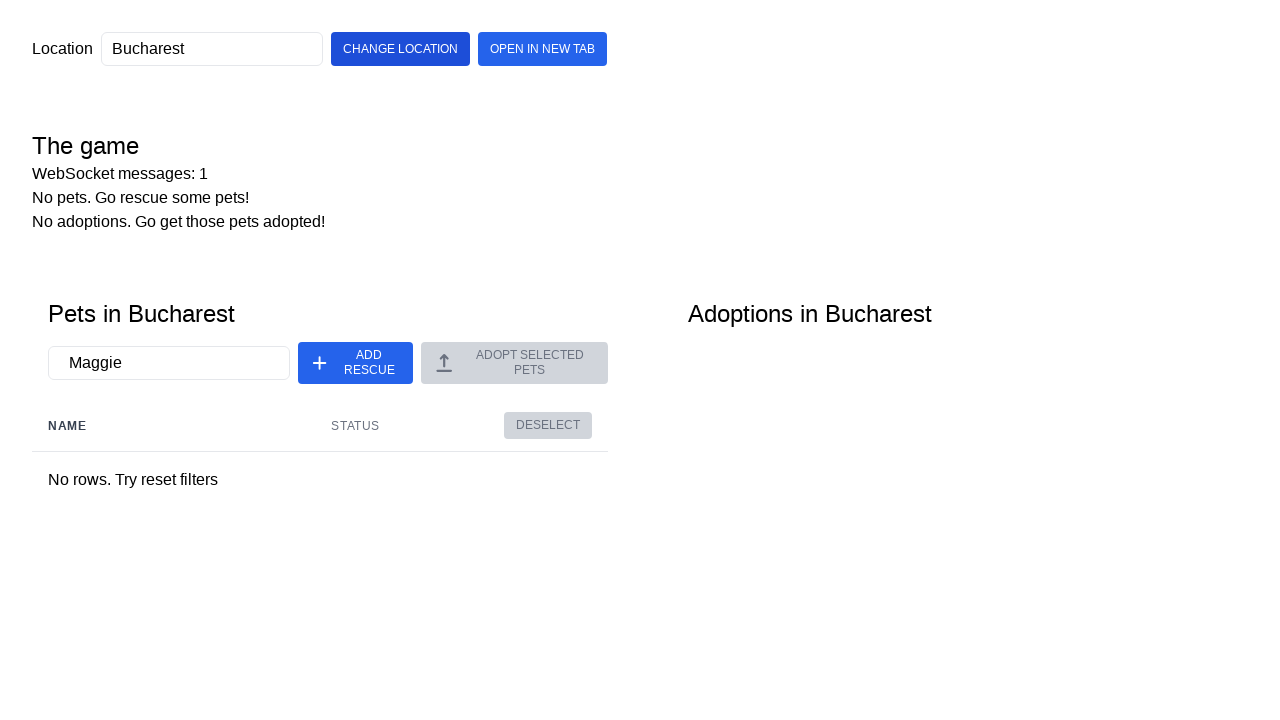

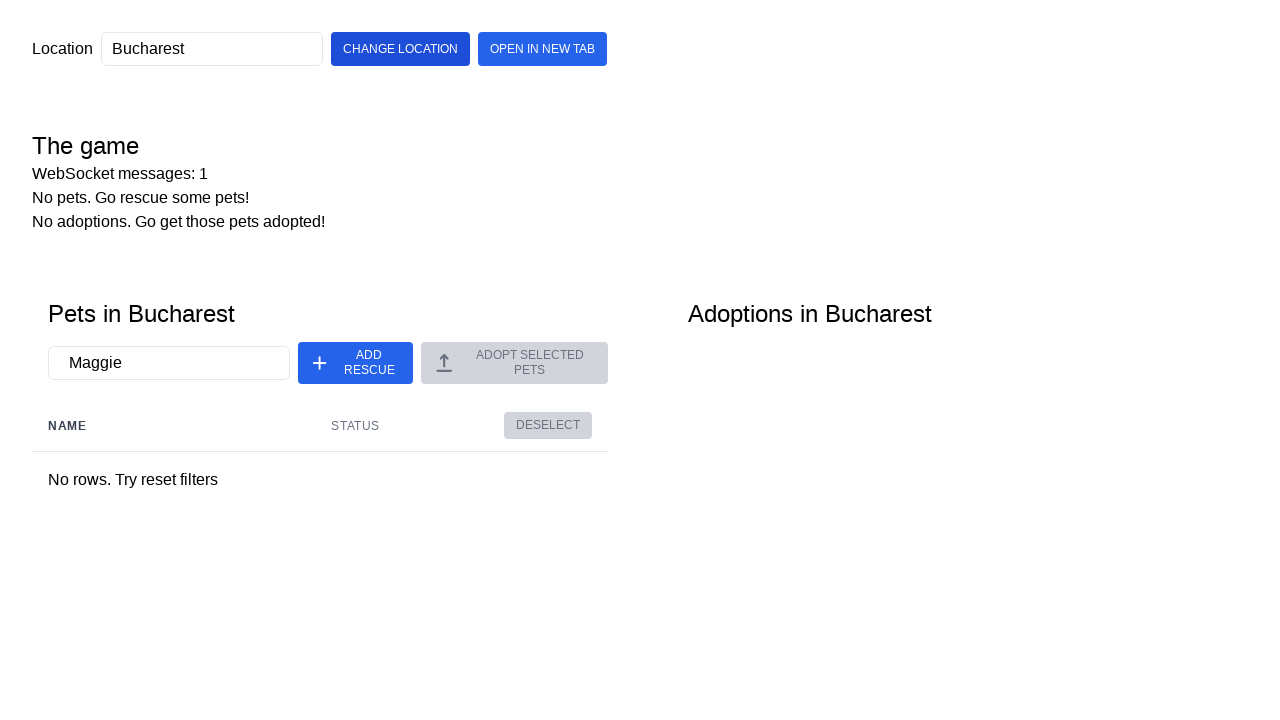